Tests that unsaved changes do not persist when navigating away to another employee without saving. Opens employee1, edits fields, clicks employee2, returns to employee1, and verifies original values are intact.

Starting URL: https://devmountain-qa.github.io/employee-manager/1.2_Version/index.html

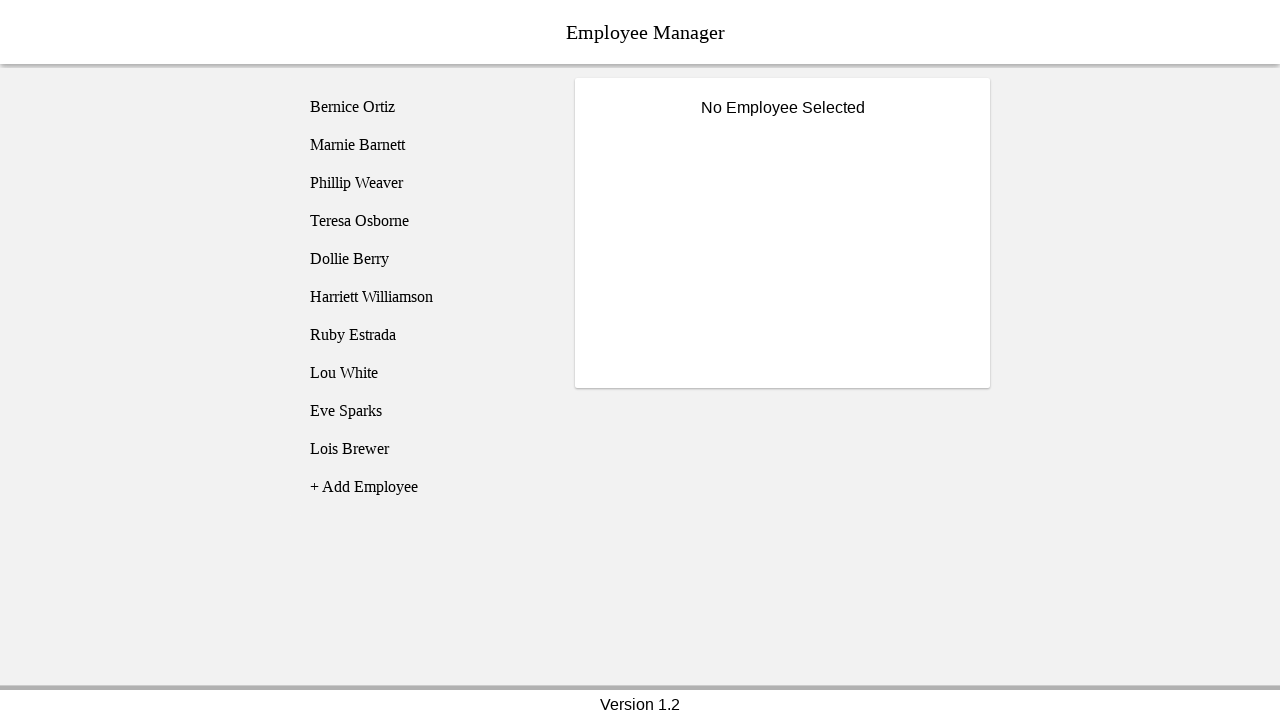

Clicked on employee1 (Bernice) at (425, 107) on [name='employee1']
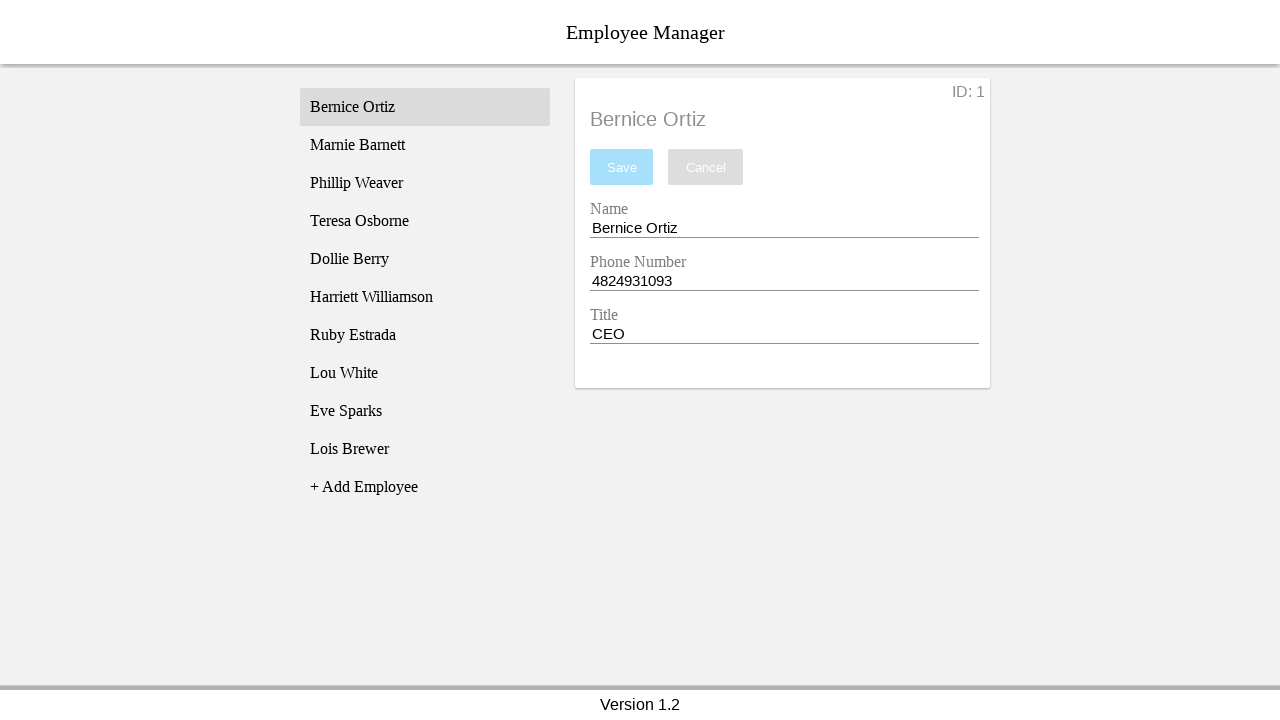

Name entry field became visible
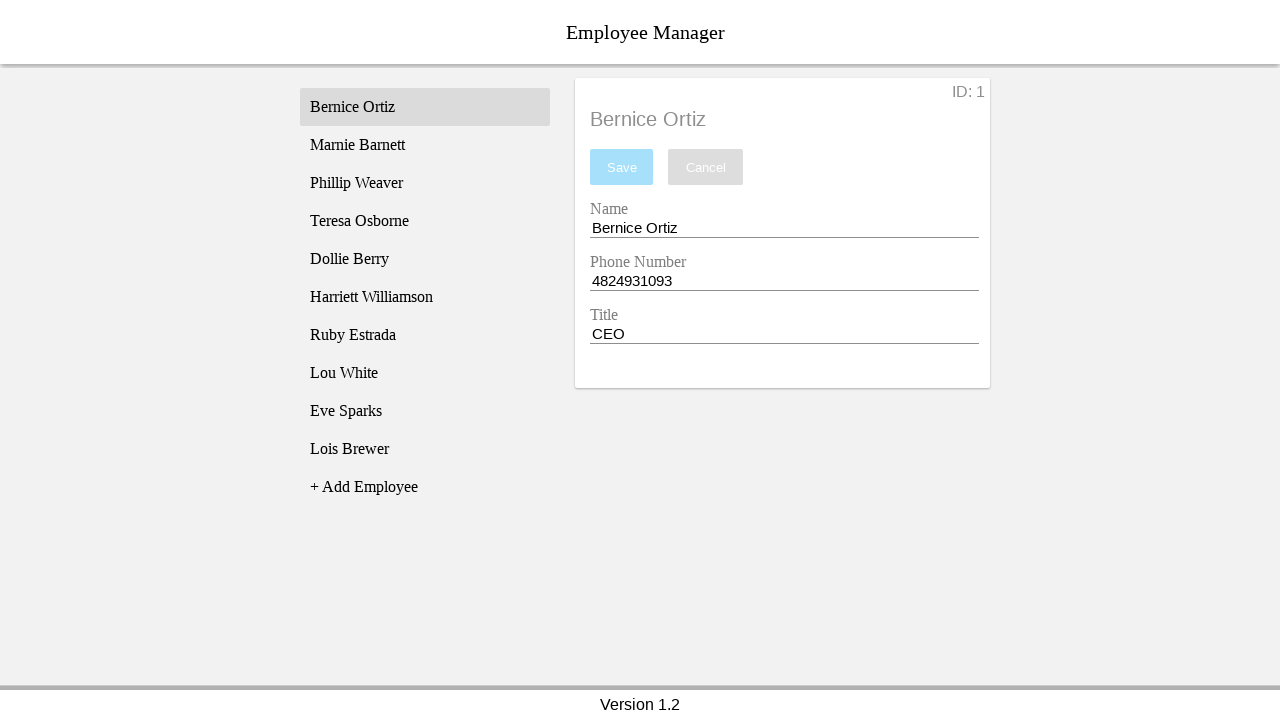

Stored original name value
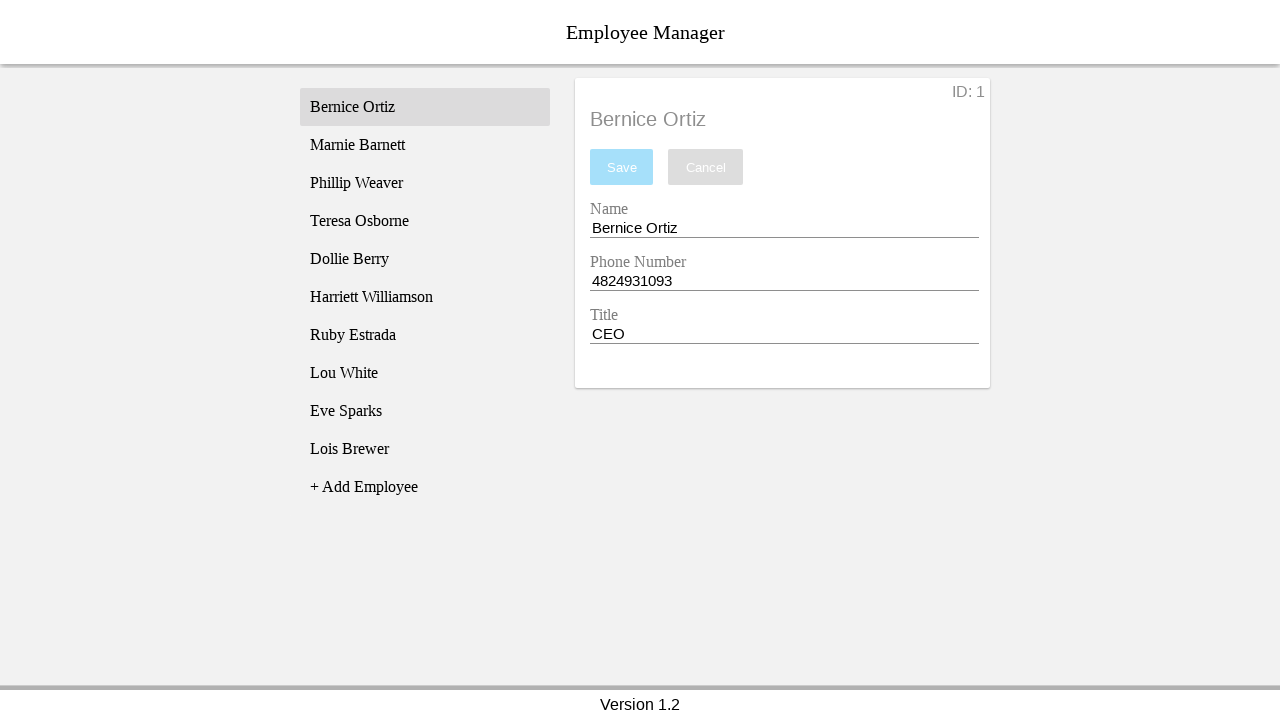

Stored original phone value
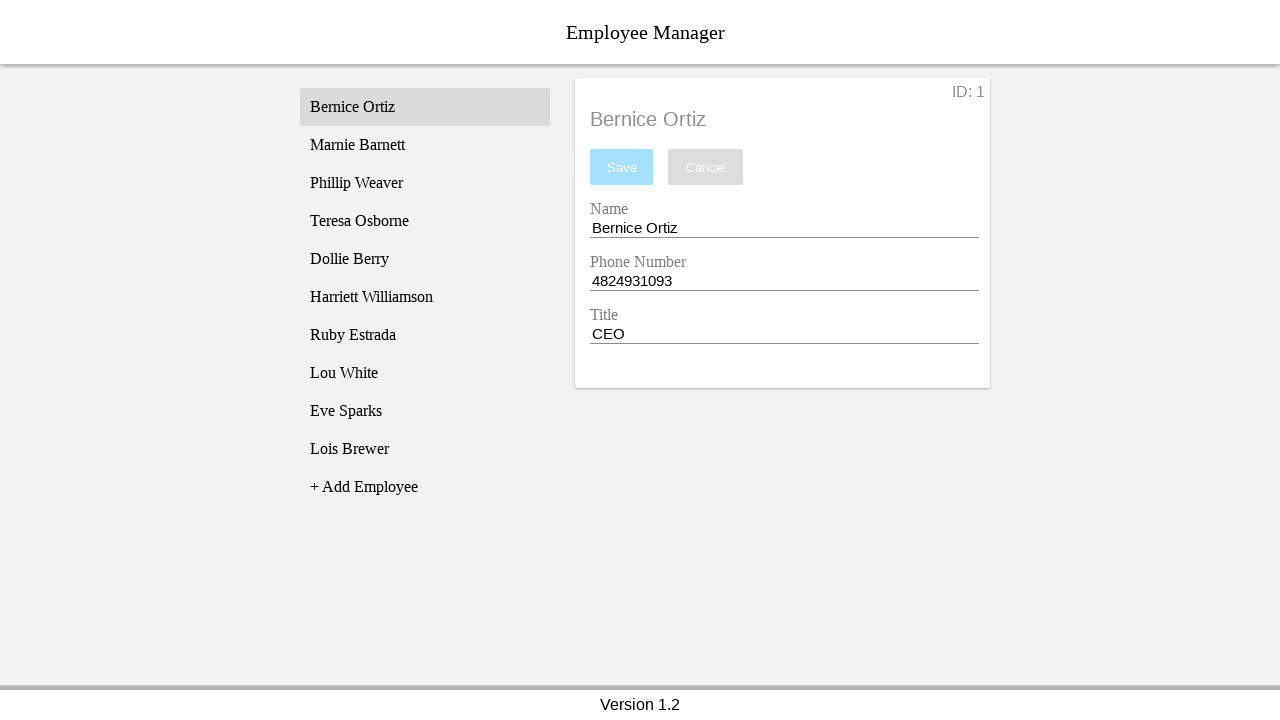

Stored original title value
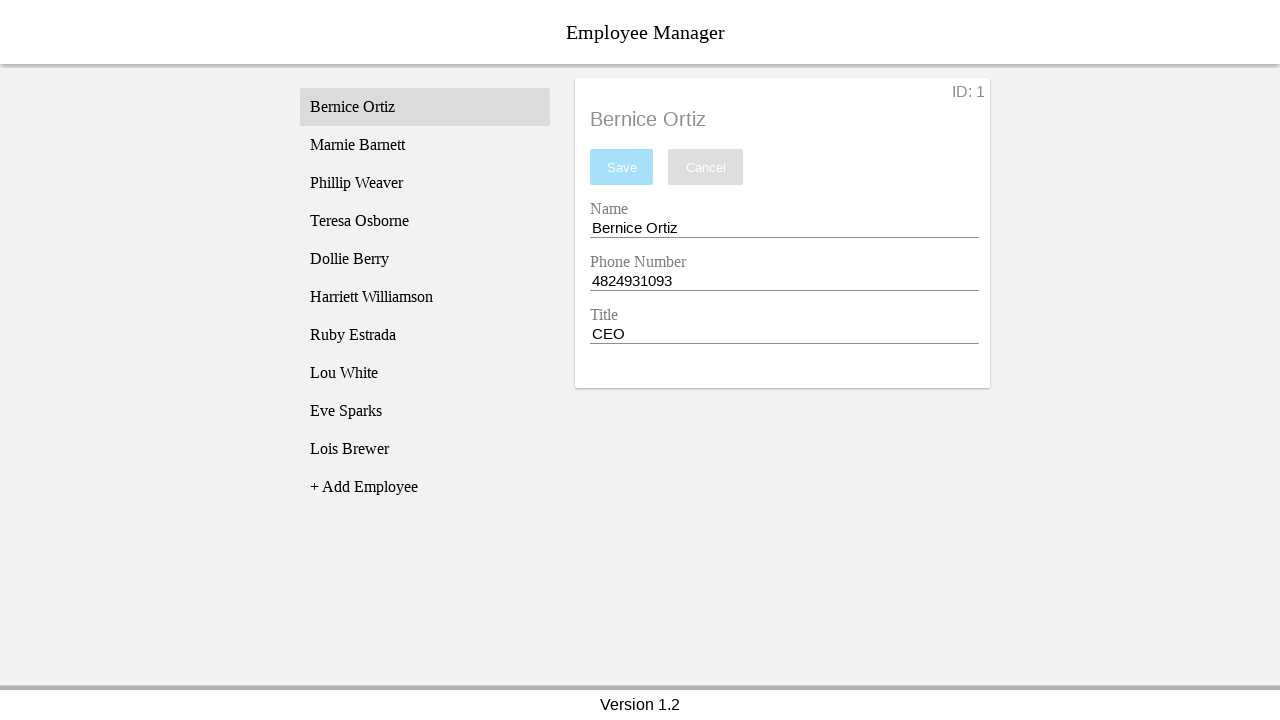

Cleared name entry field on [name='nameEntry']
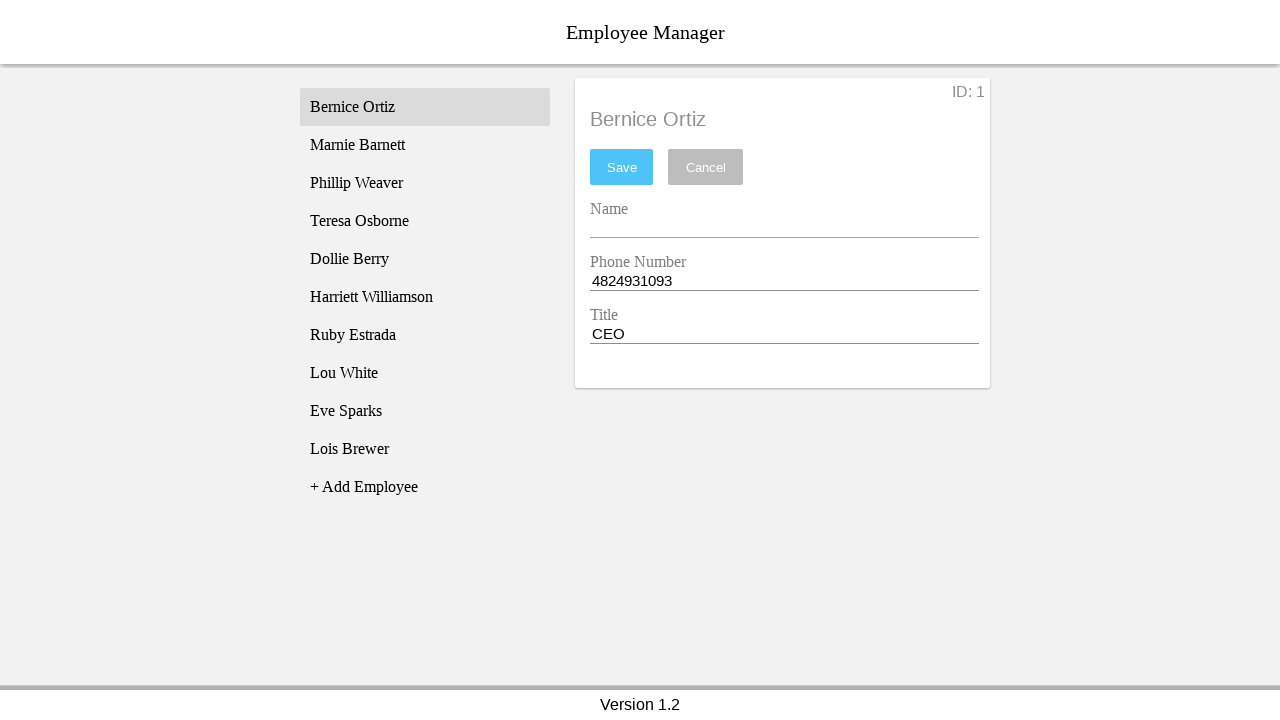

Filled name entry field with 'Test Name' on [name='nameEntry']
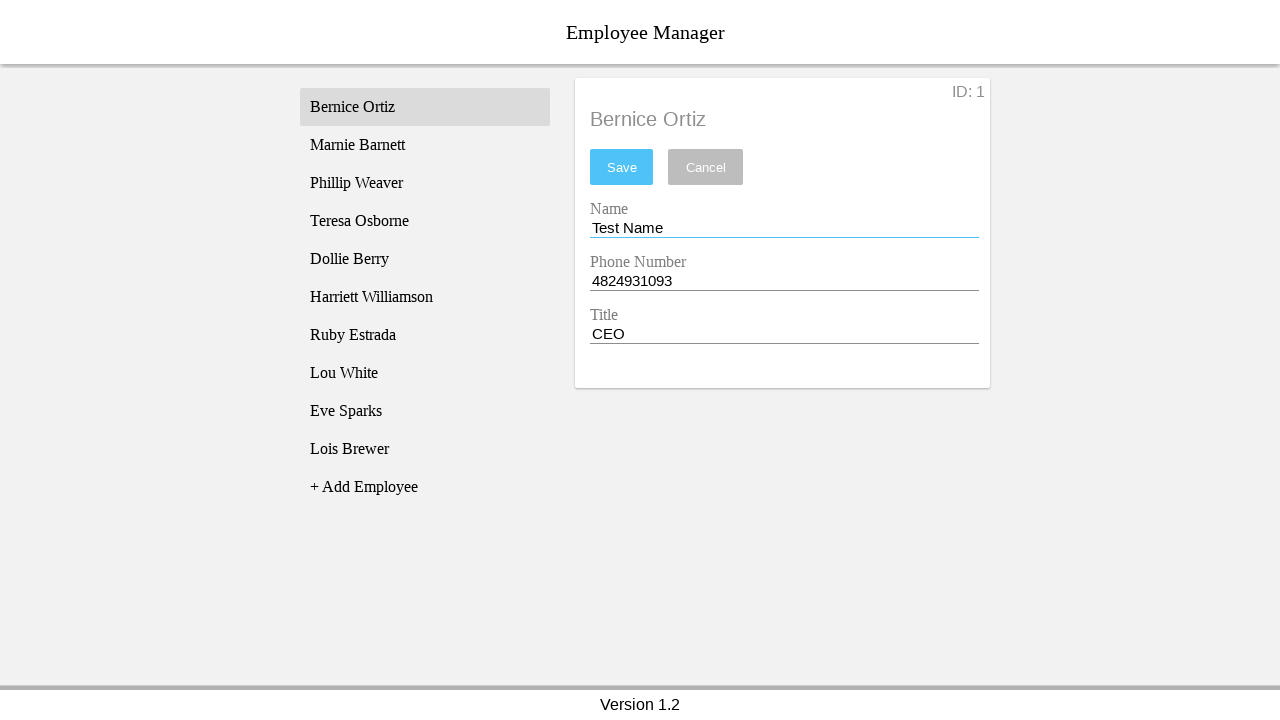

Cleared phone entry field on [name='phoneEntry']
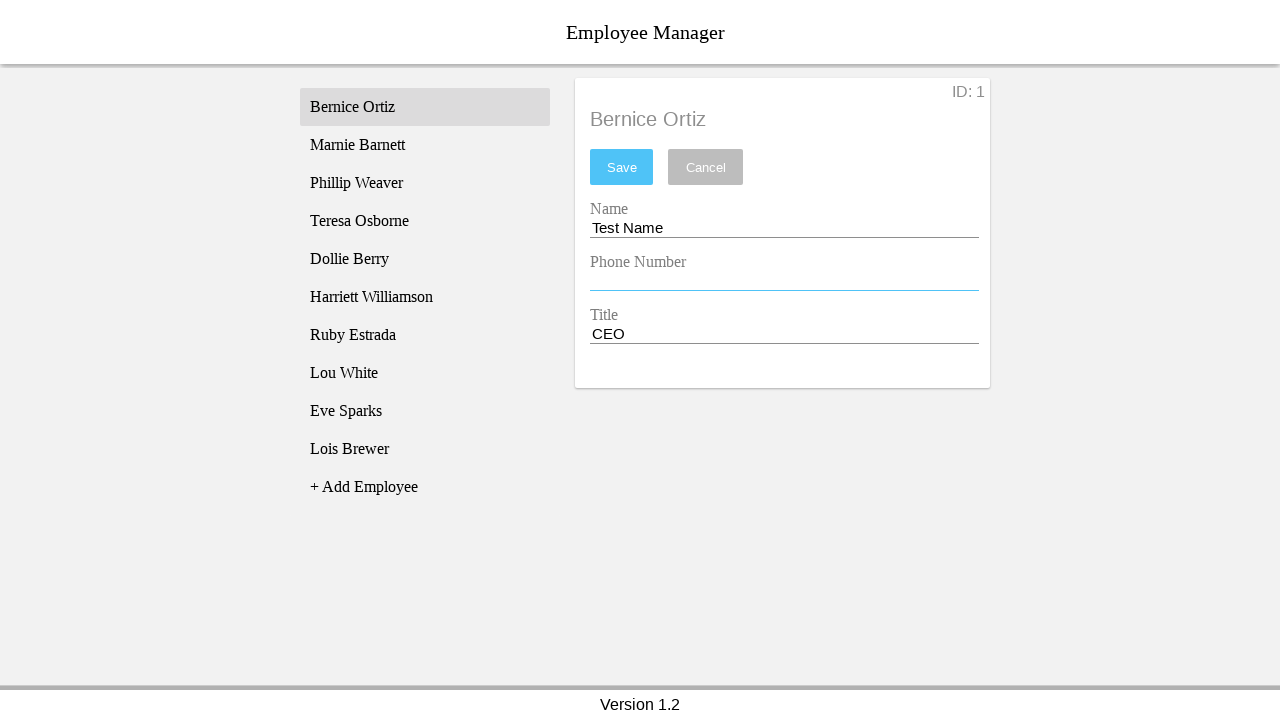

Filled phone entry field with '12345' on [name='phoneEntry']
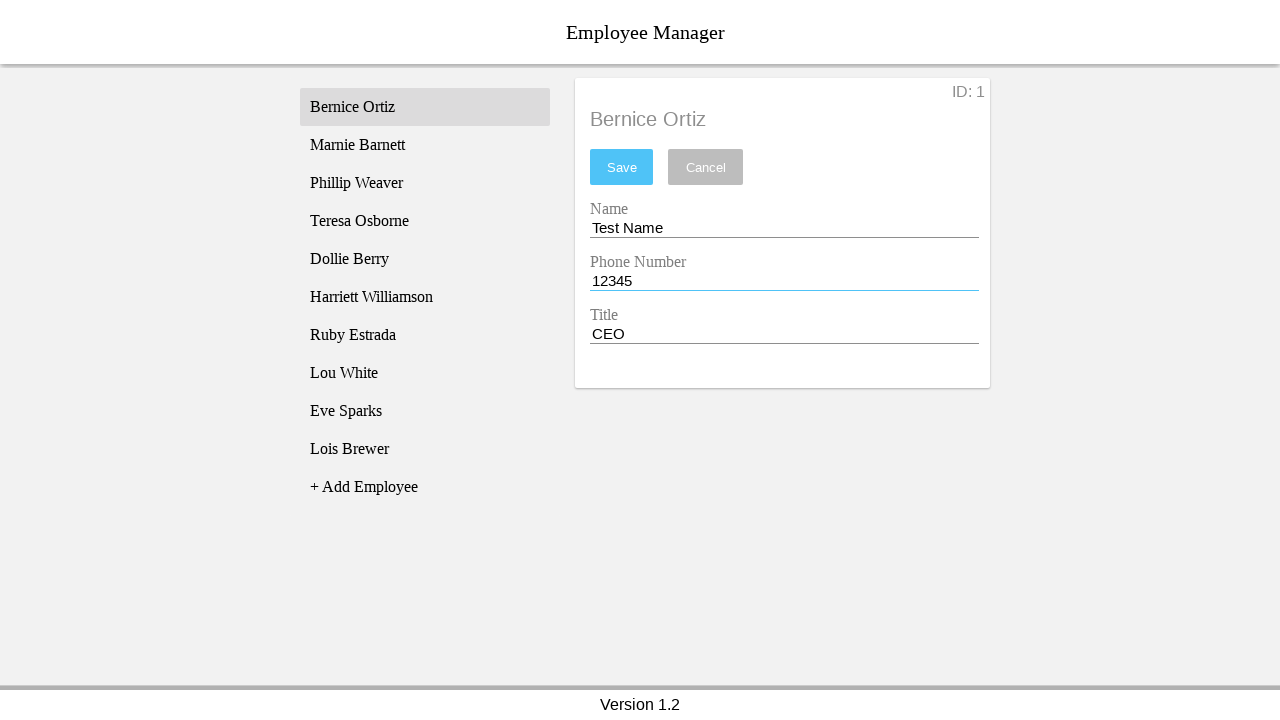

Cleared title entry field on [name='titleEntry']
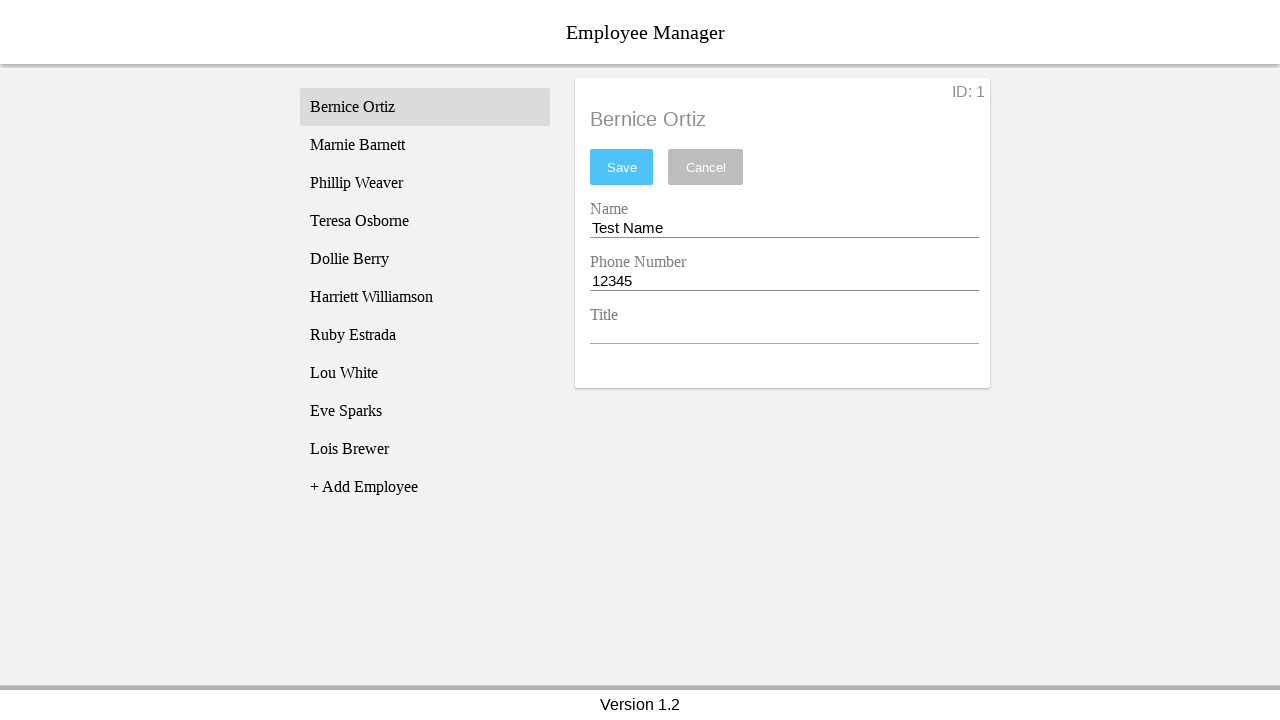

Filled title entry field with 'Test Title' on [name='titleEntry']
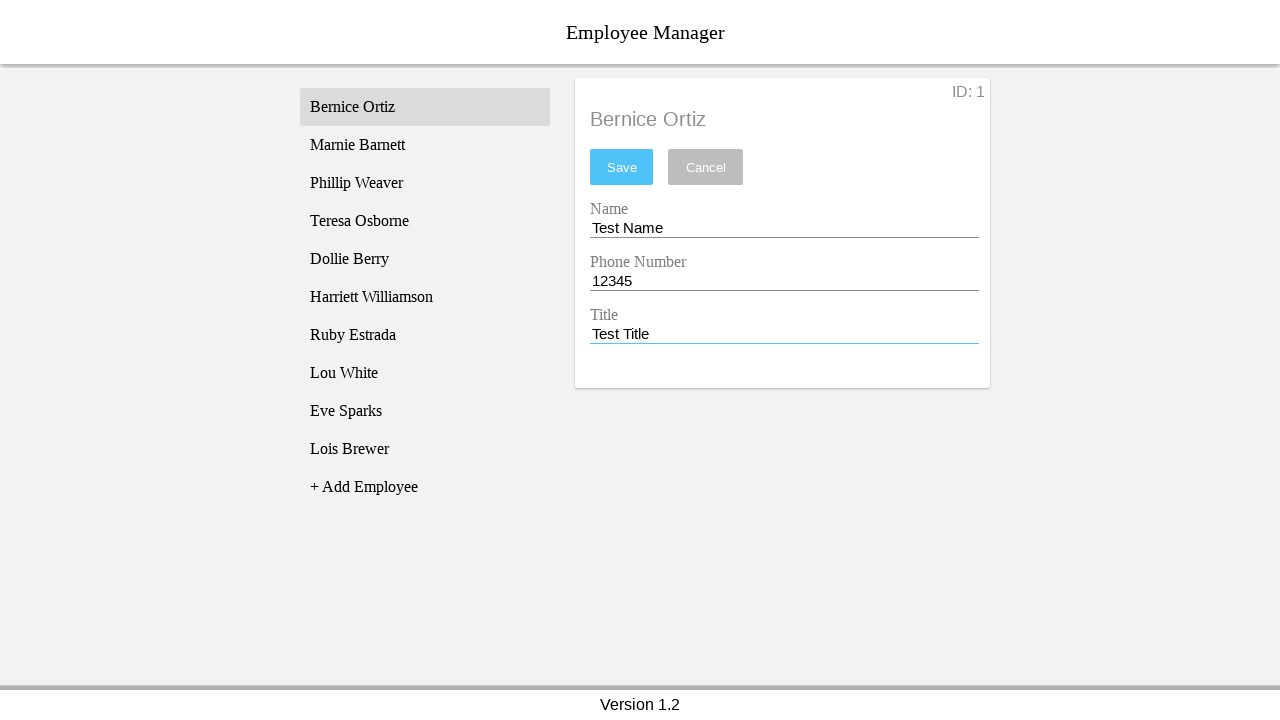

Clicked on employee2 without saving changes at (425, 145) on [name='employee2']
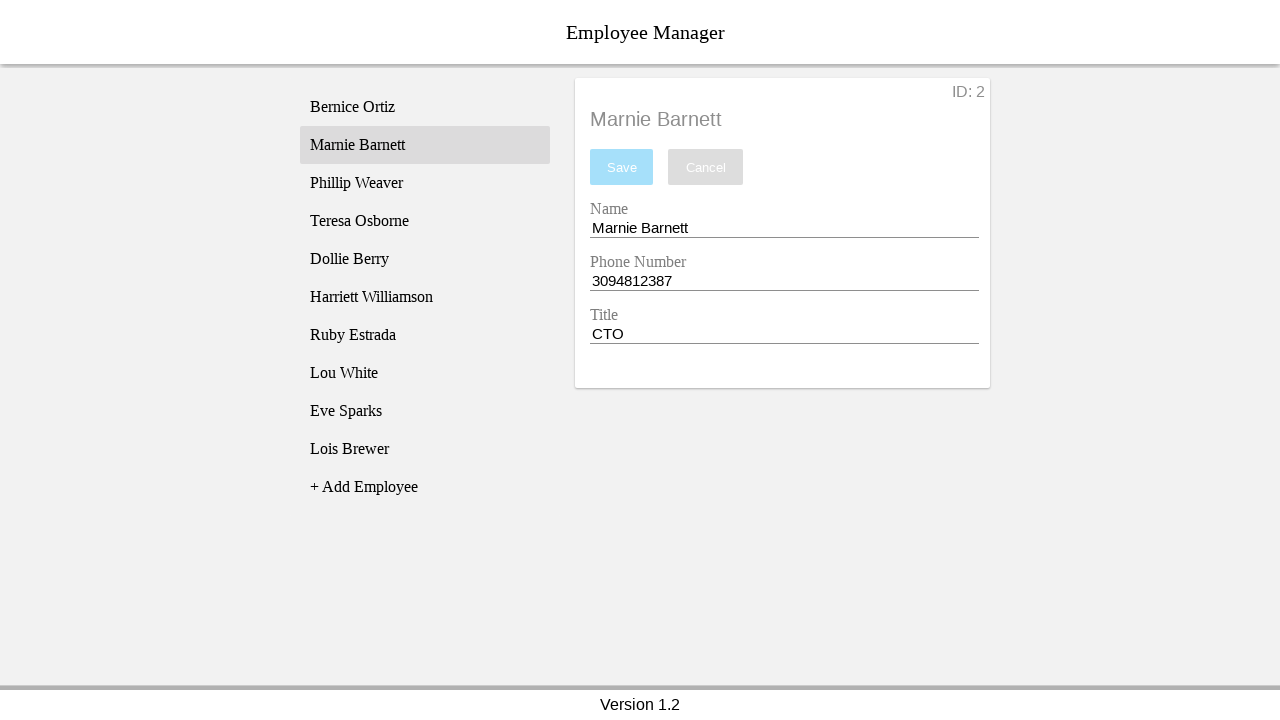

Navigated back to employee1 (Bernice) at (425, 107) on [name='employee1']
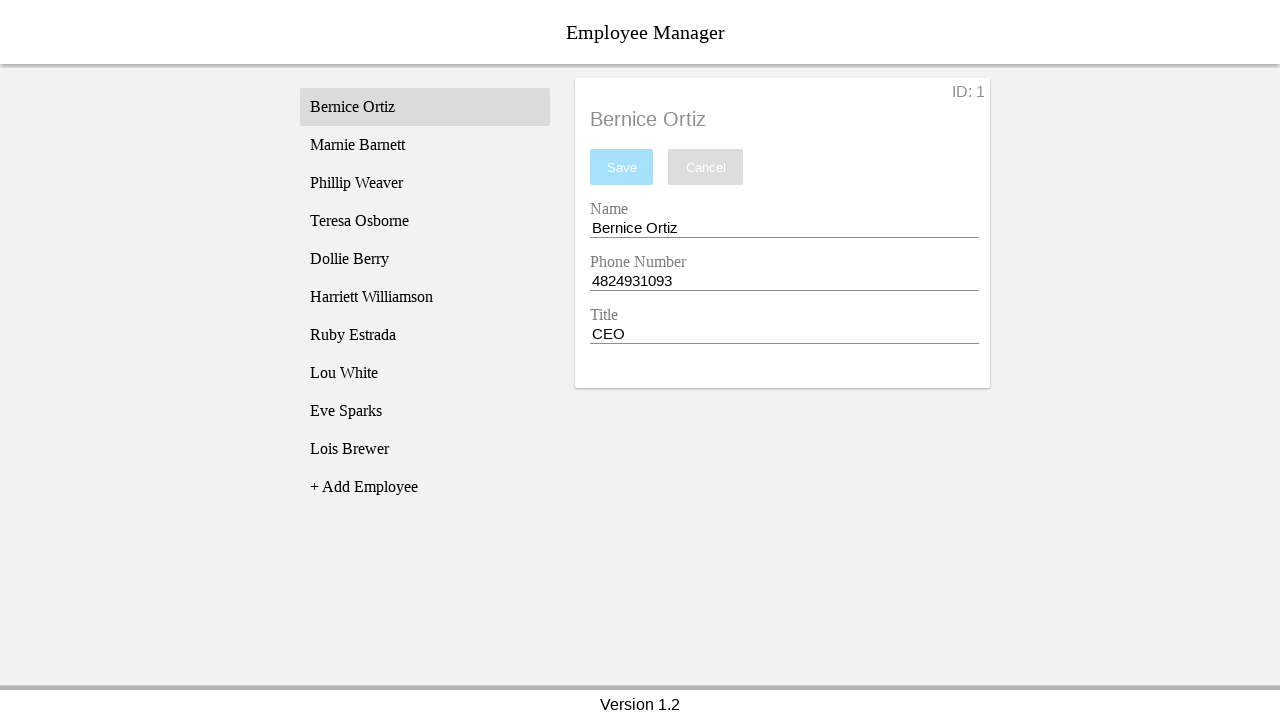

Confirmed employee title shows 'Bernice'
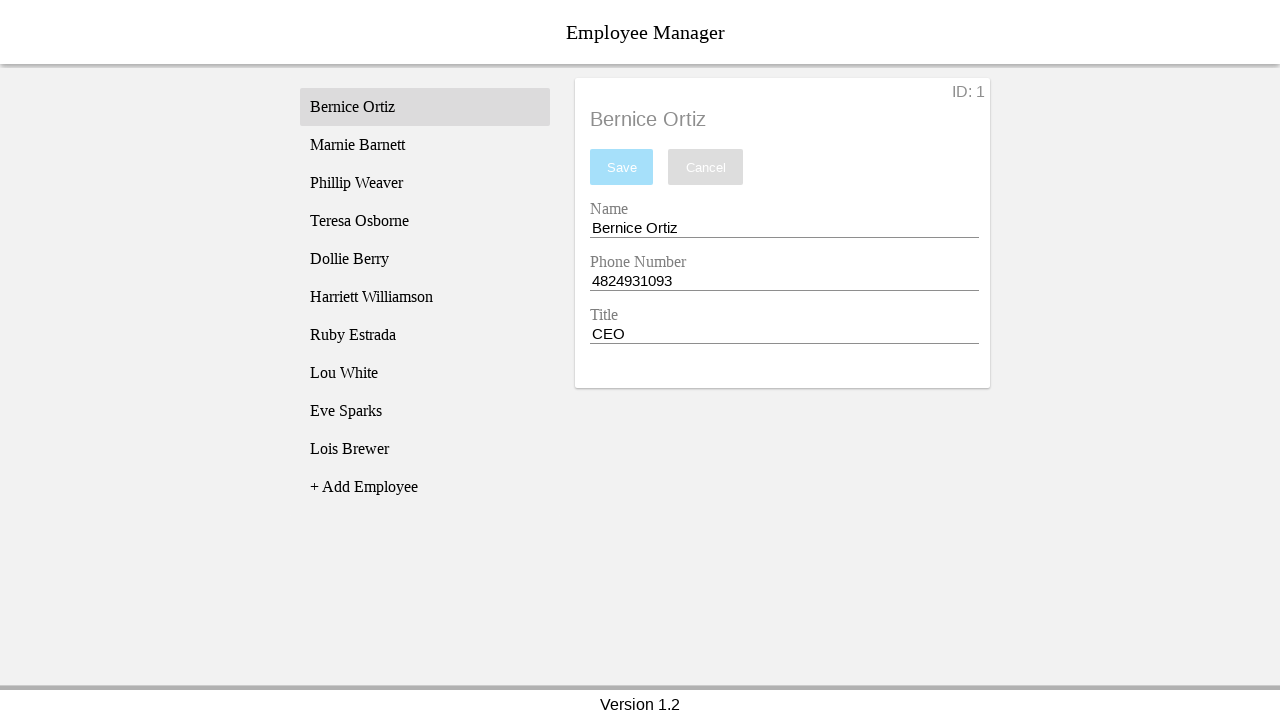

Verified name field was restored to original value
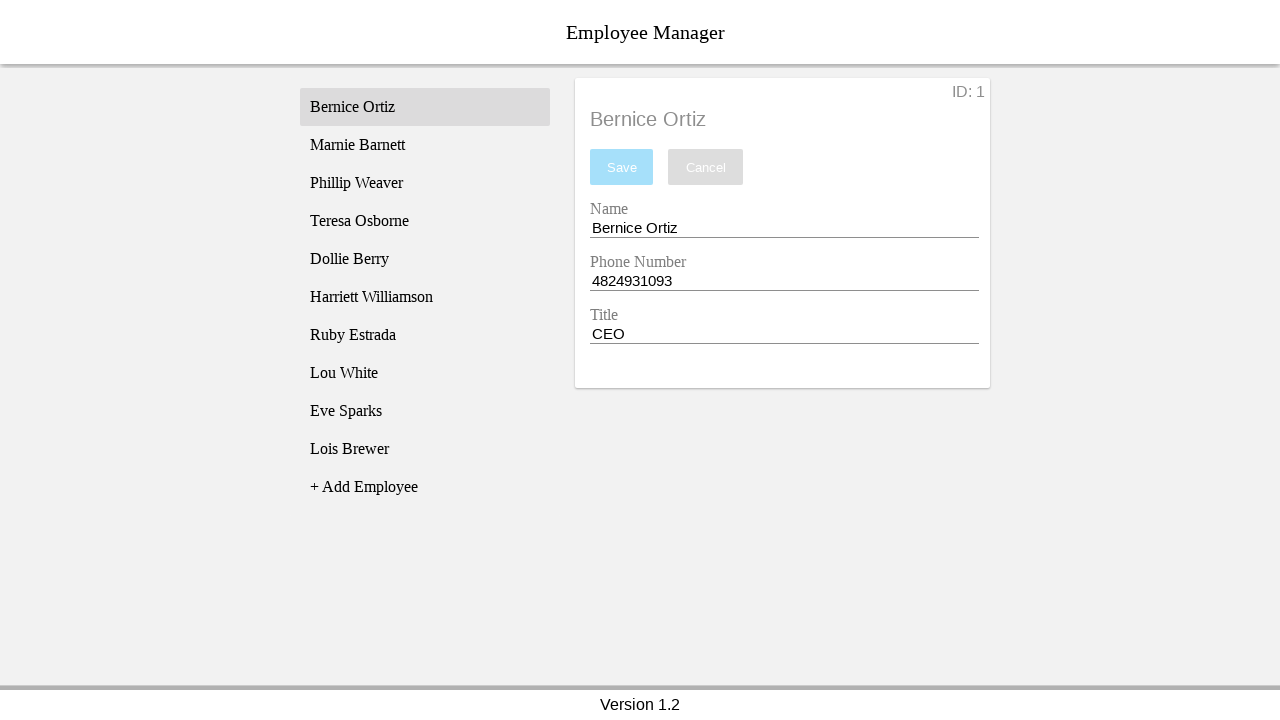

Verified phone field was restored to original value
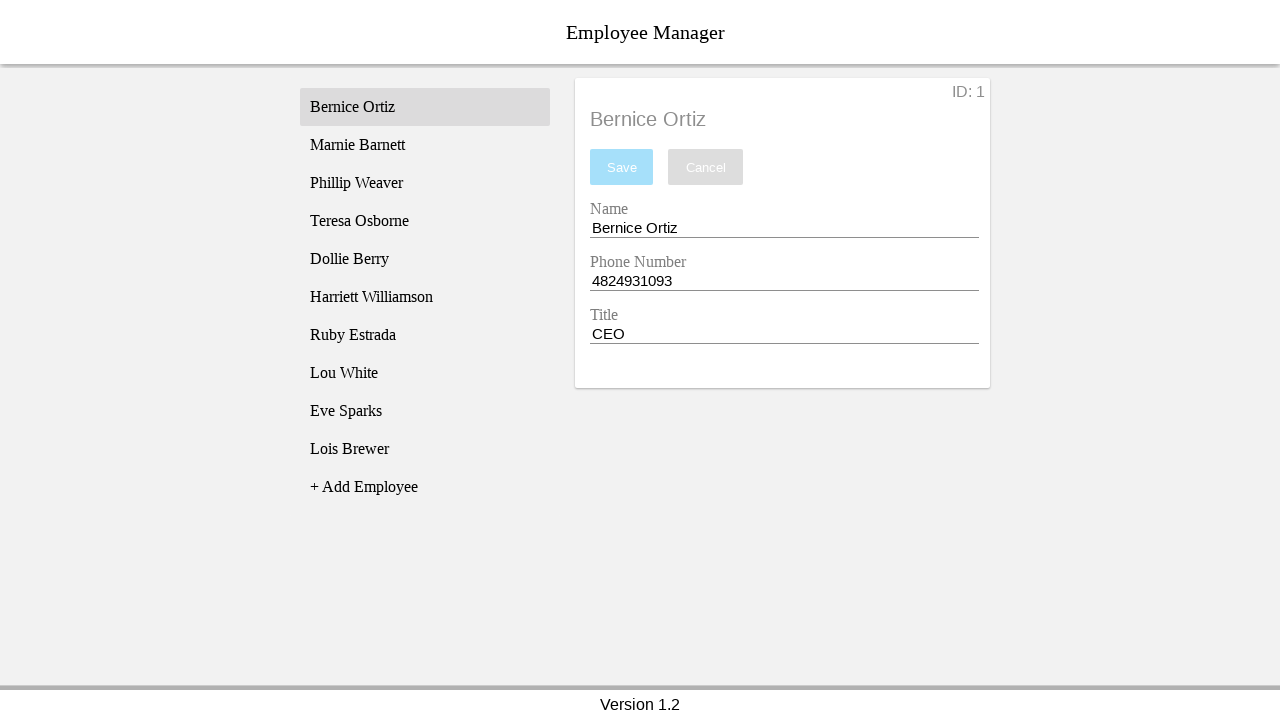

Verified title field was restored to original value
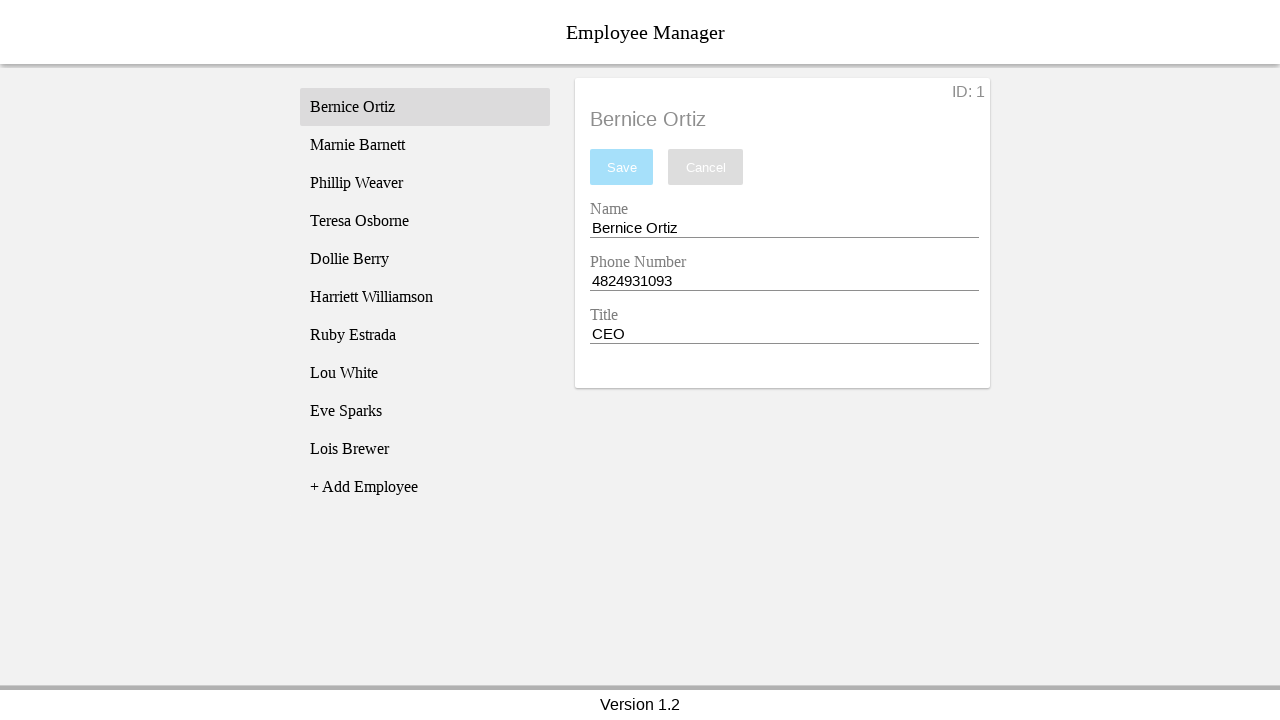

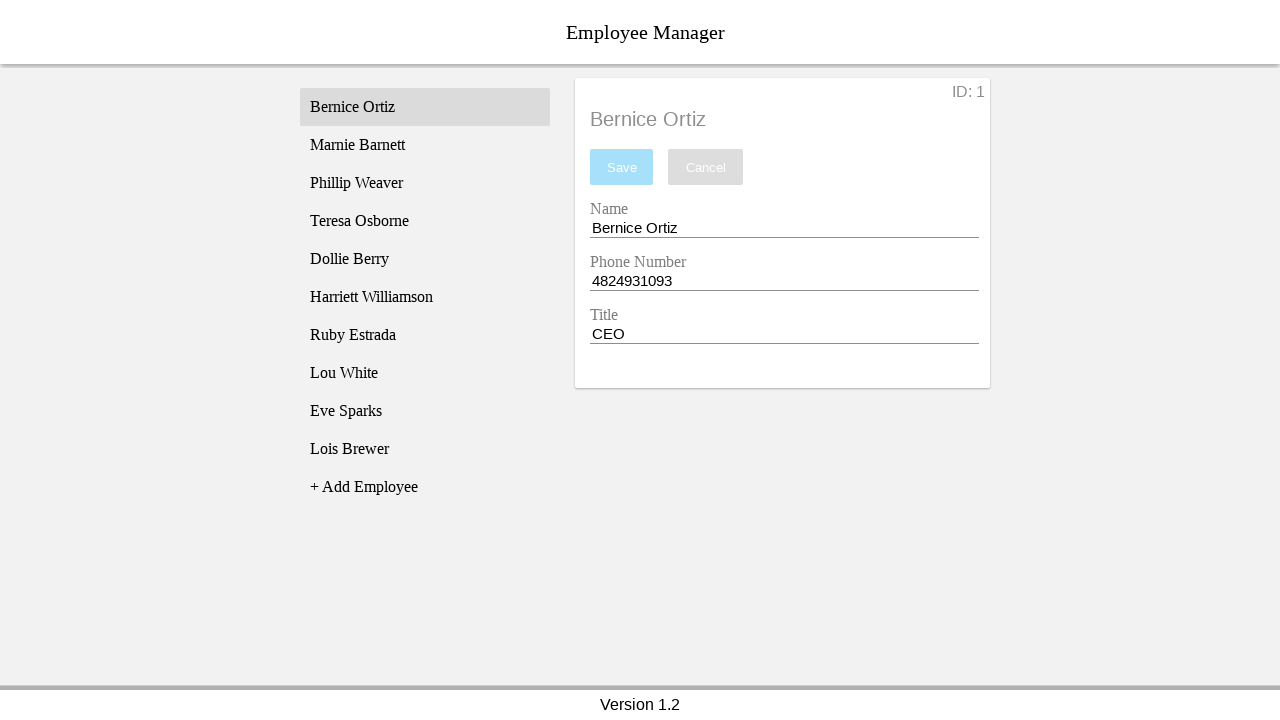